Tests mouse hover functionality on the second avatar image by navigating to the Hovers page and hovering over the second image to reveal hidden text

Starting URL: https://the-internet.herokuapp.com

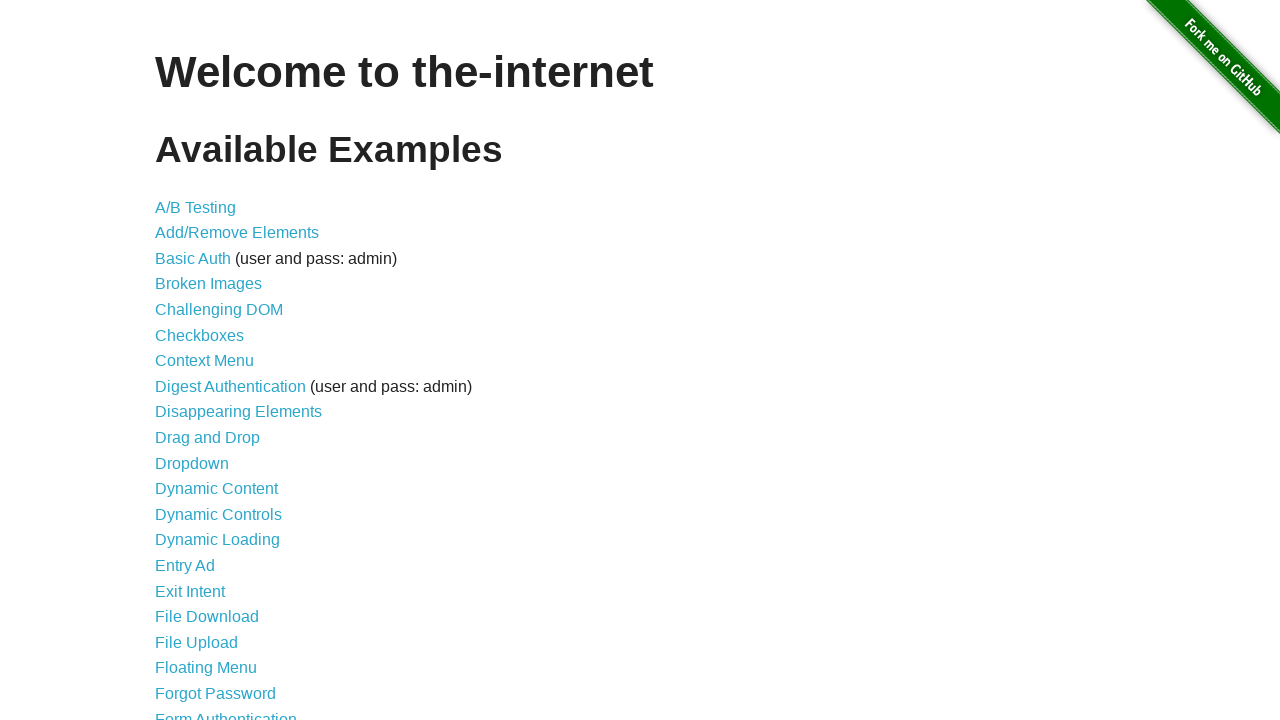

Clicked on Hovers link from homepage at (180, 360) on a[href='/hovers']
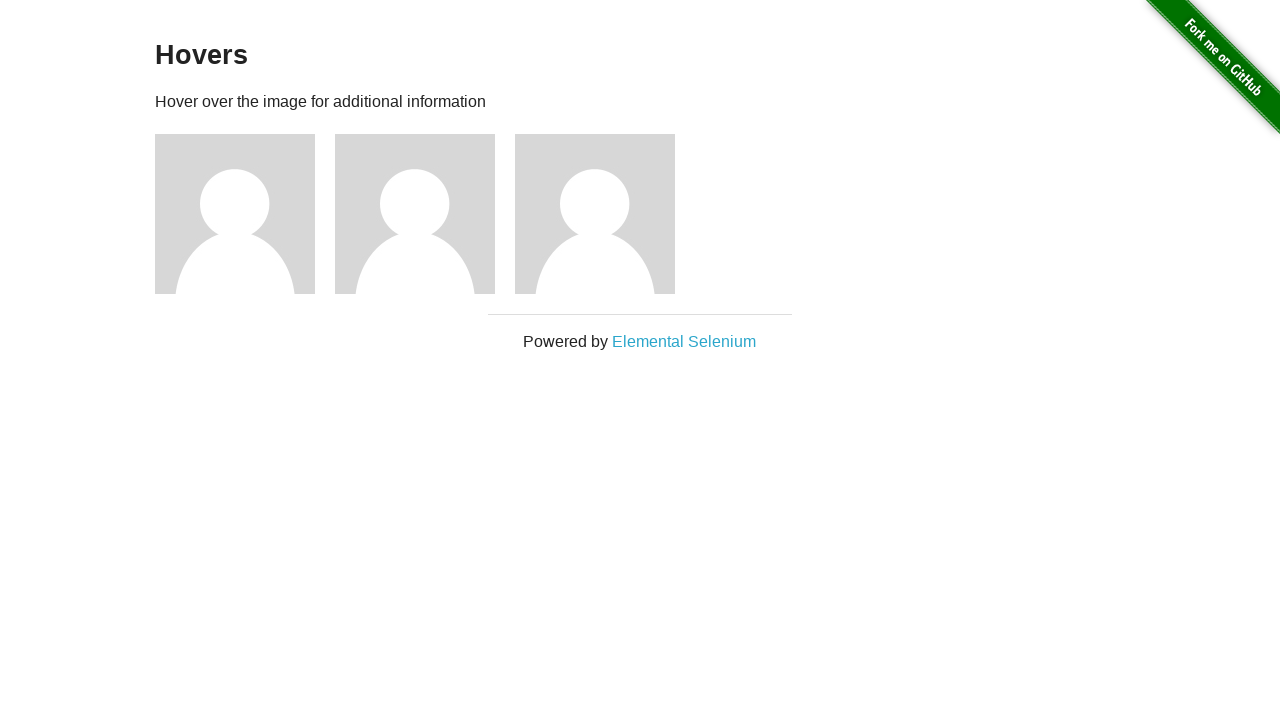

Hovers page header loaded
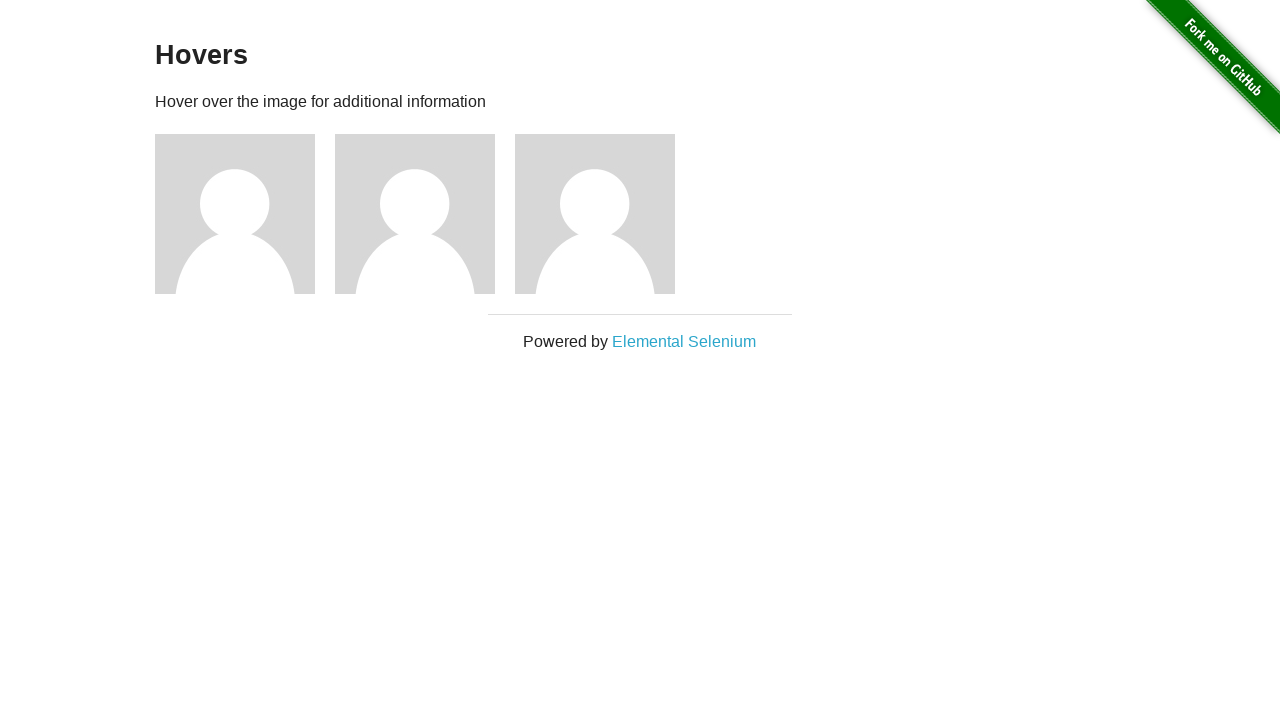

Hovered over second avatar image at (415, 214) on .figure:nth-child(4) img
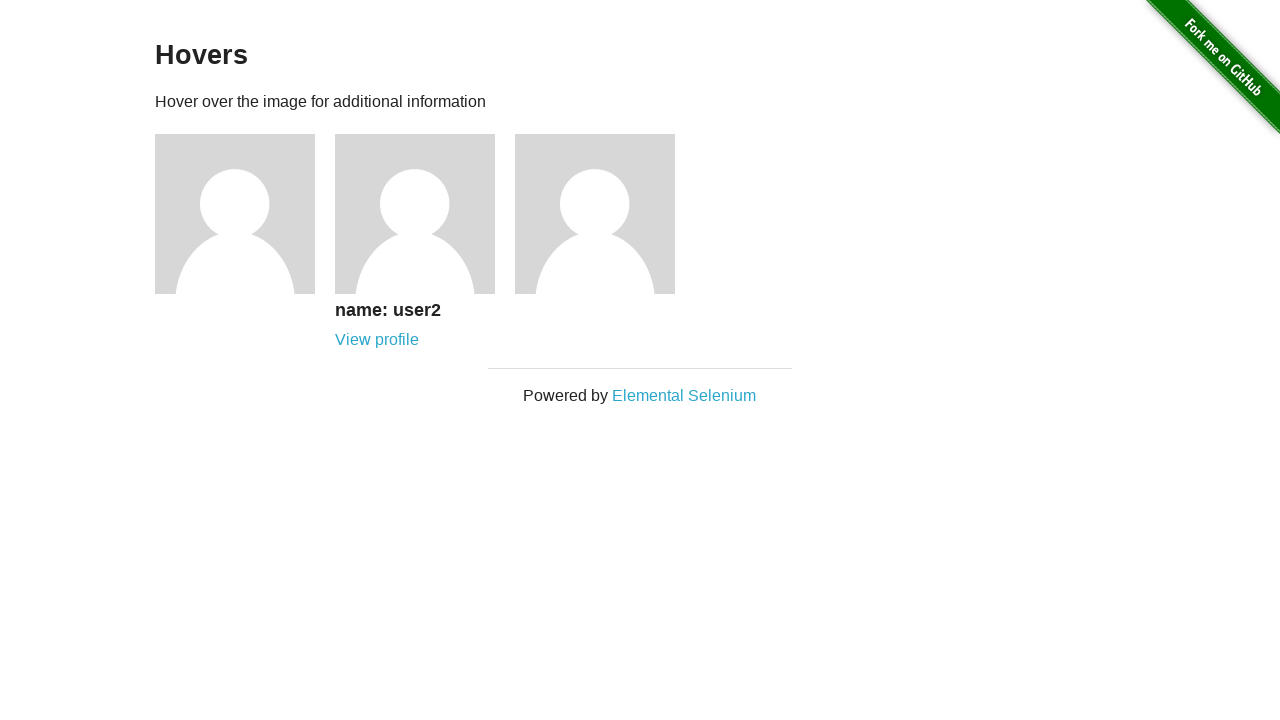

Hidden text revealed after hover on second avatar image
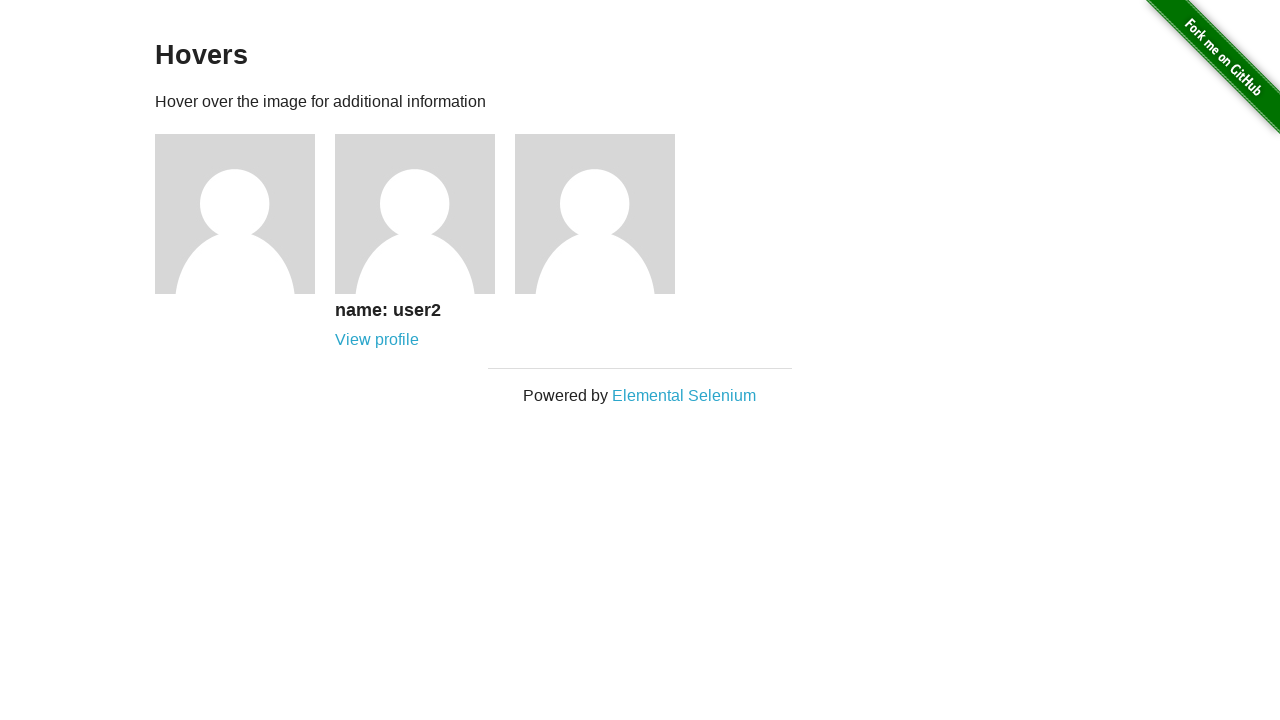

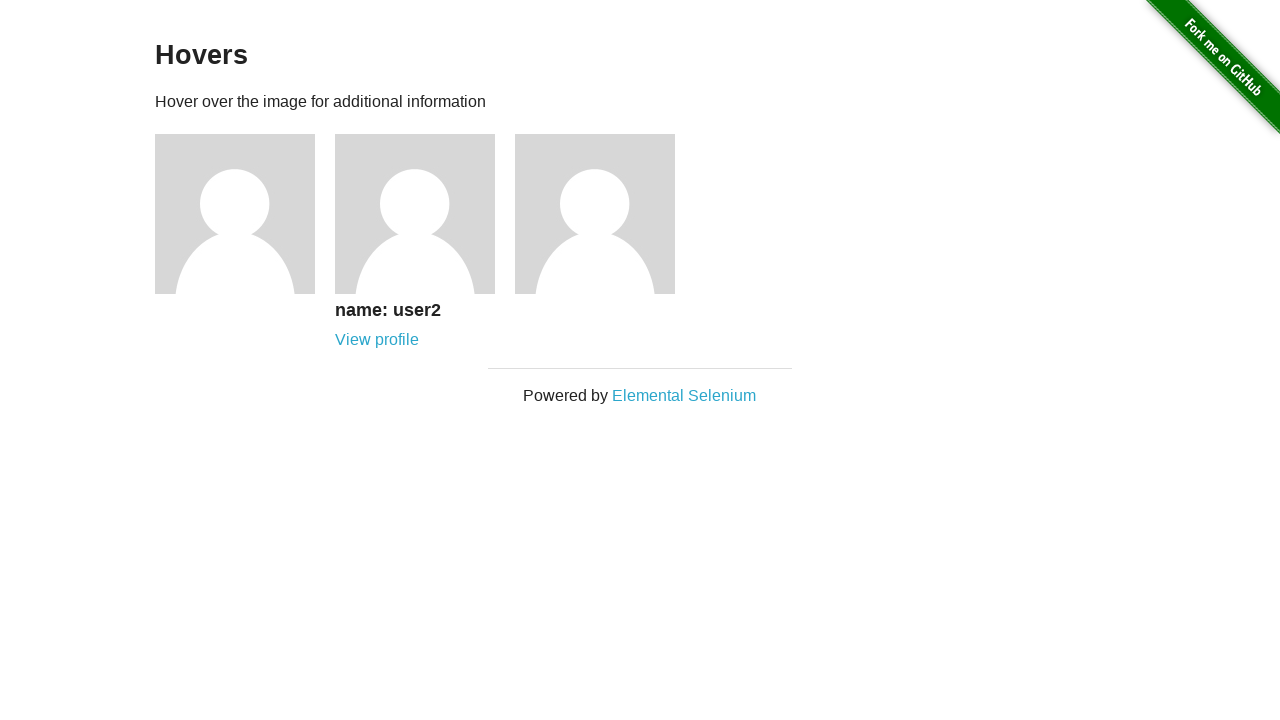